Tests footer navigation links including All Products, Home, Basket, My Account, Ordering, and Registration pages

Starting URL: http://intershop5.skillbox.ru/

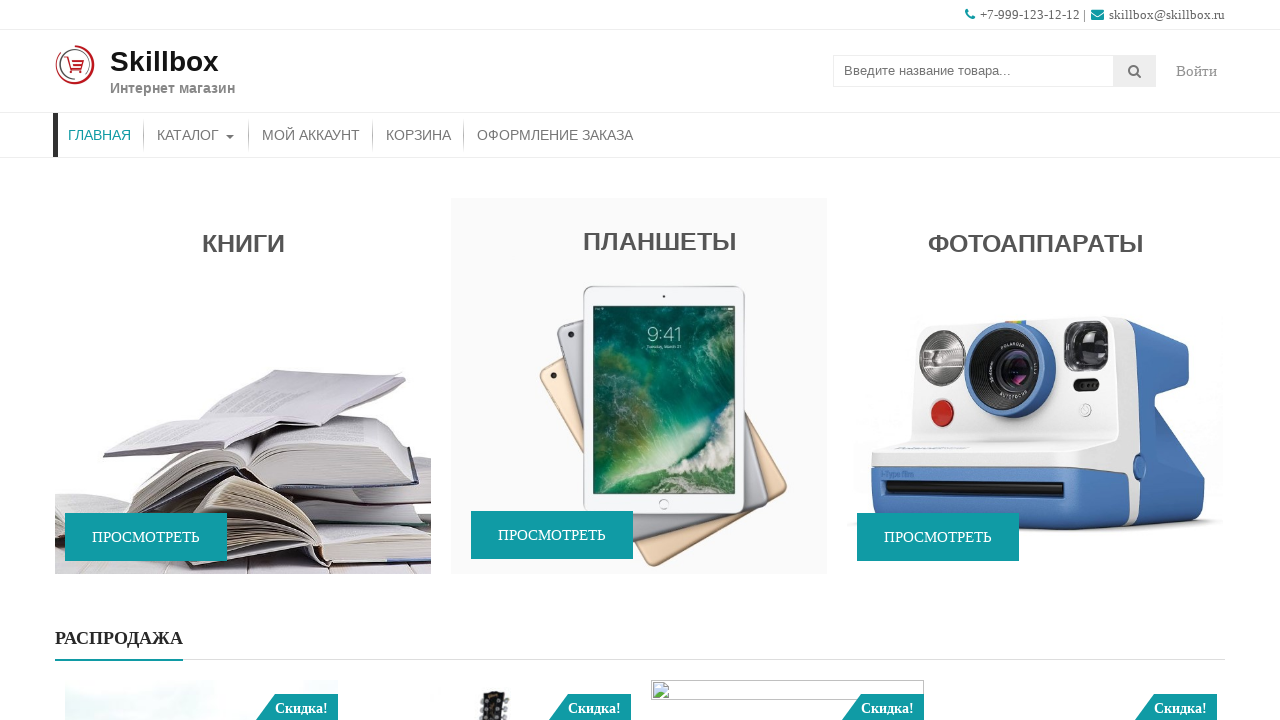

Scrolled to footer of homepage
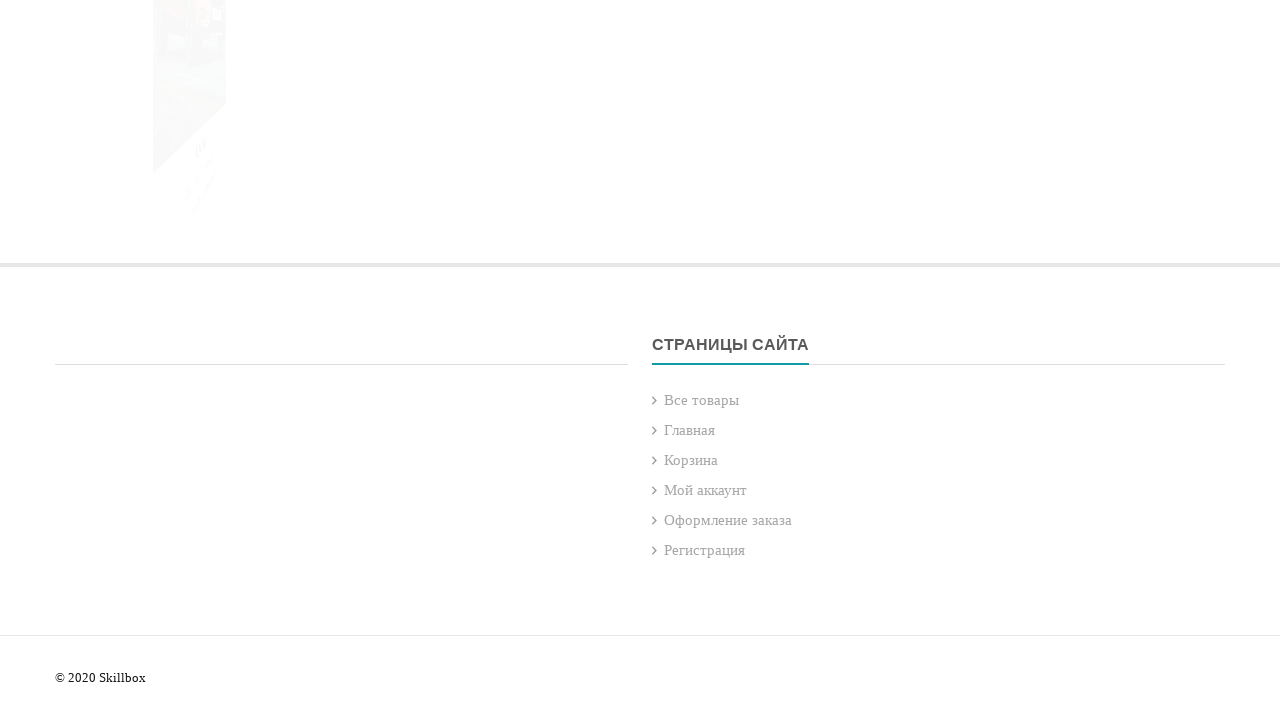

Clicked 'All Products' footer link at (702, 400) on .page-item-33>a
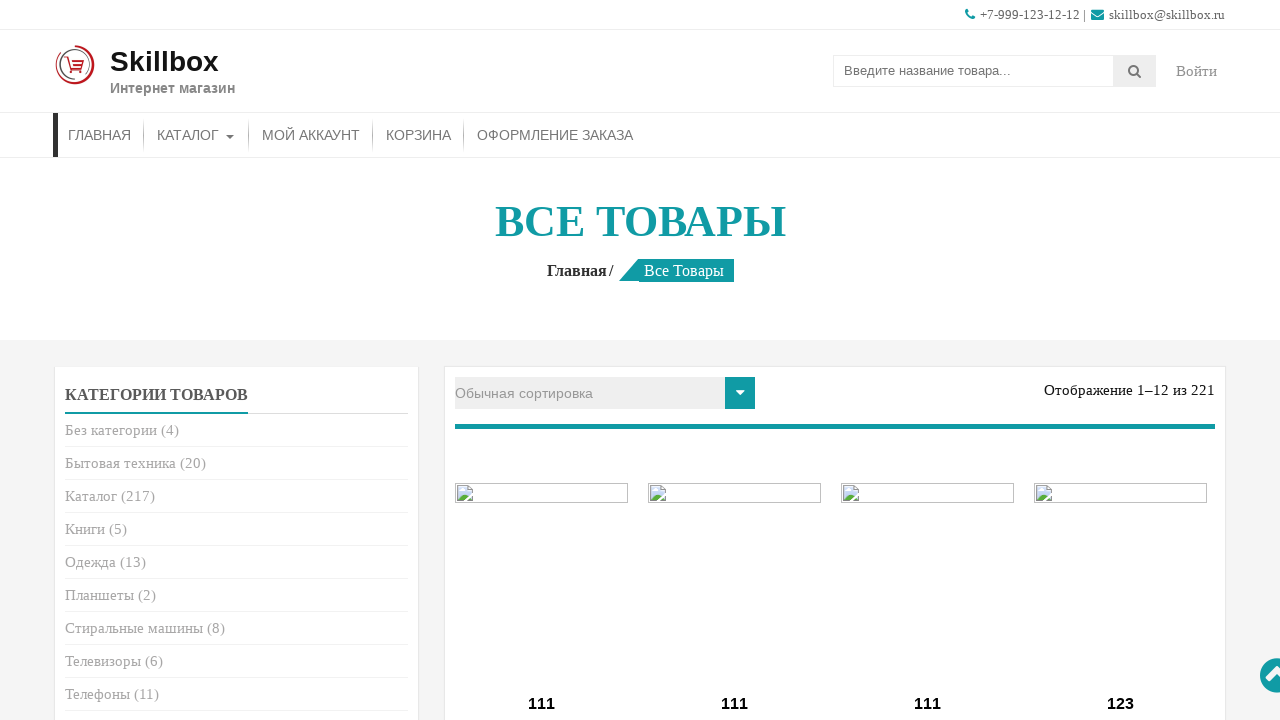

All Products page loaded successfully
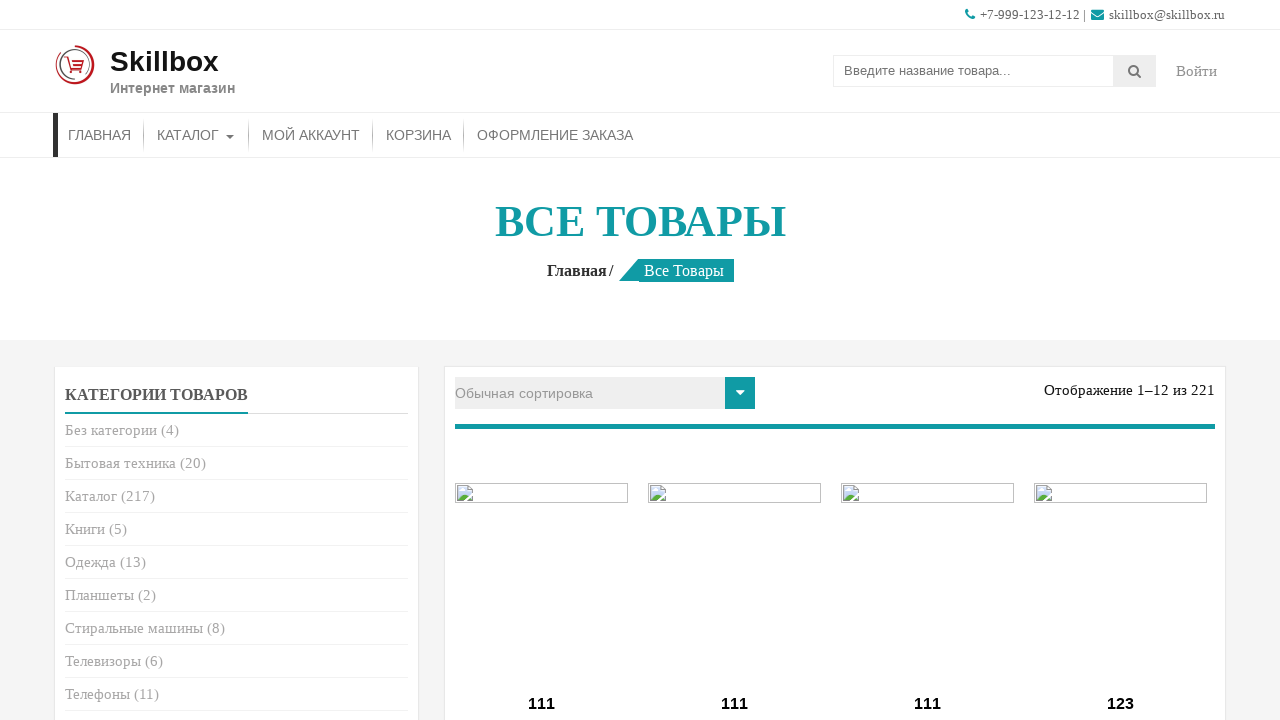

Navigated back to homepage
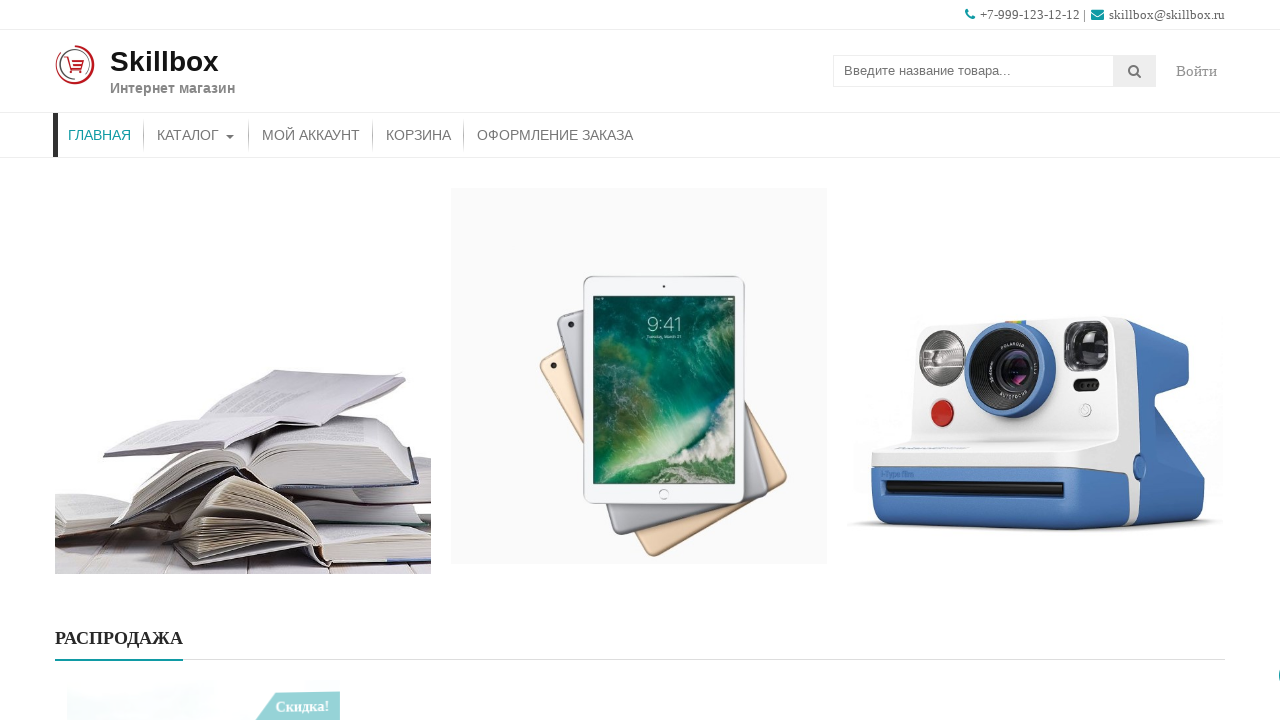

Scrolled to footer
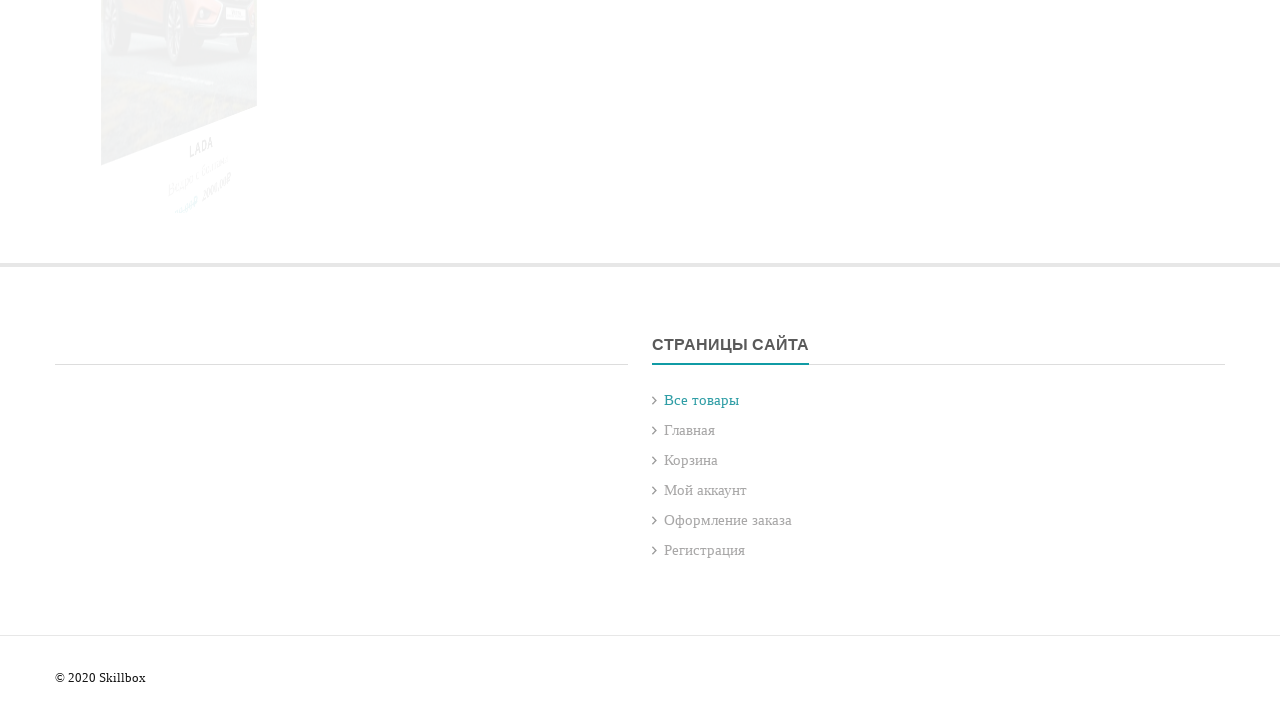

Clicked 'Home' footer link at (690, 430) on .page-item-39>a
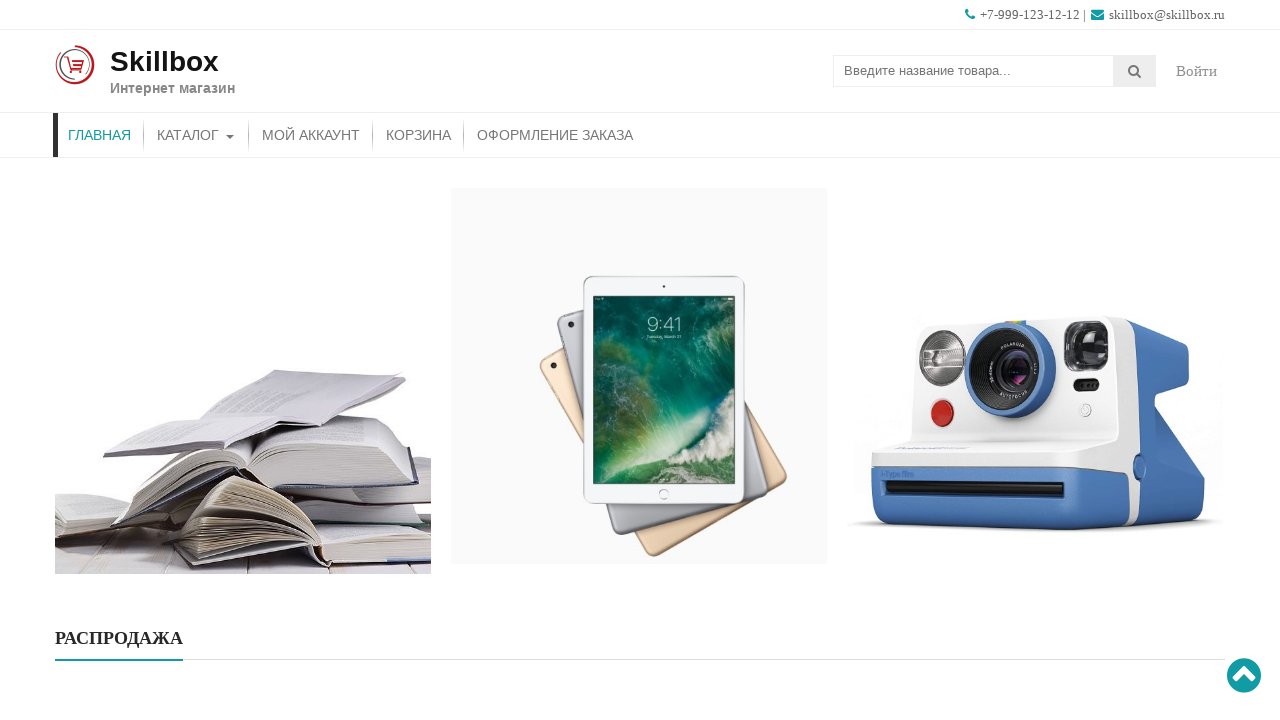

Home page loaded successfully
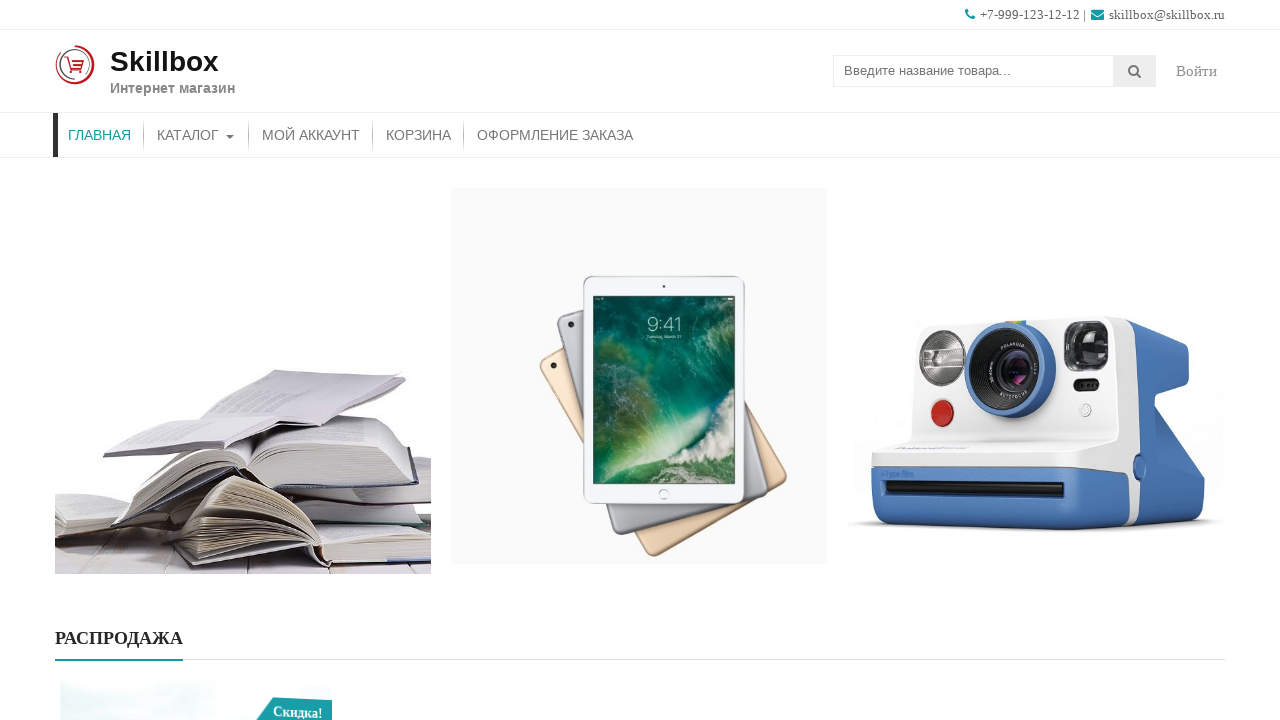

Navigated back to homepage
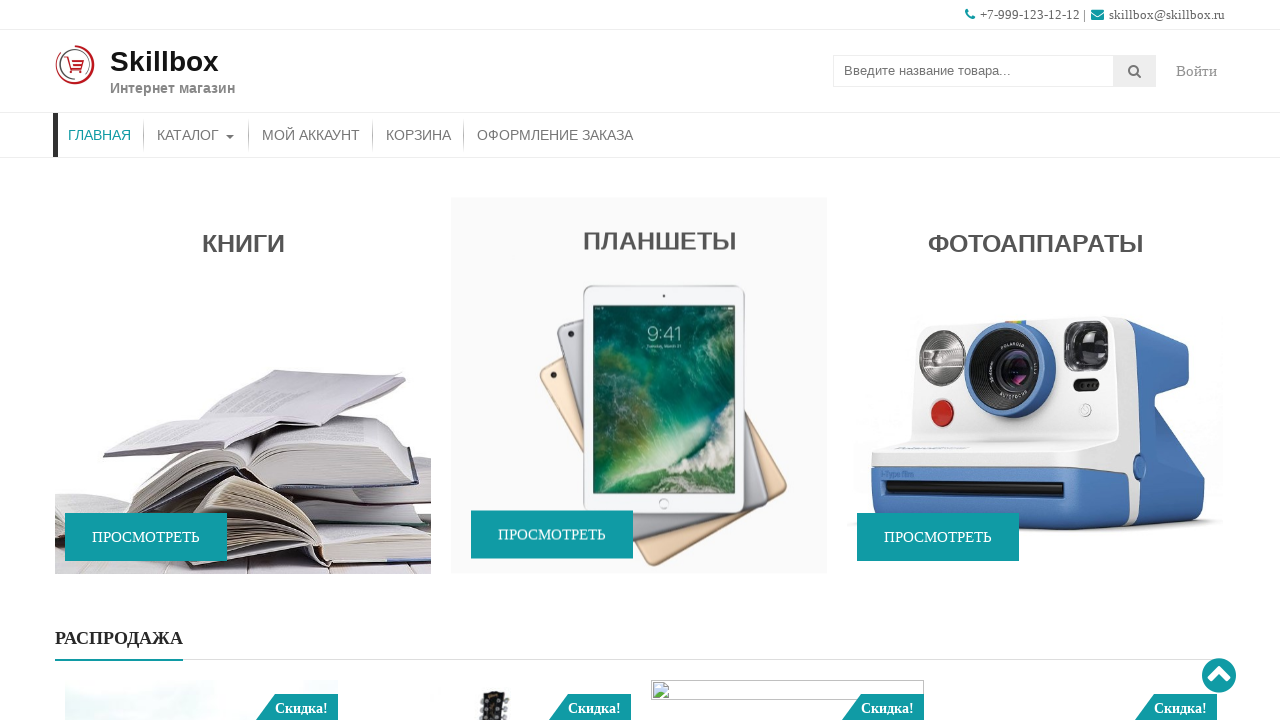

Scrolled to footer
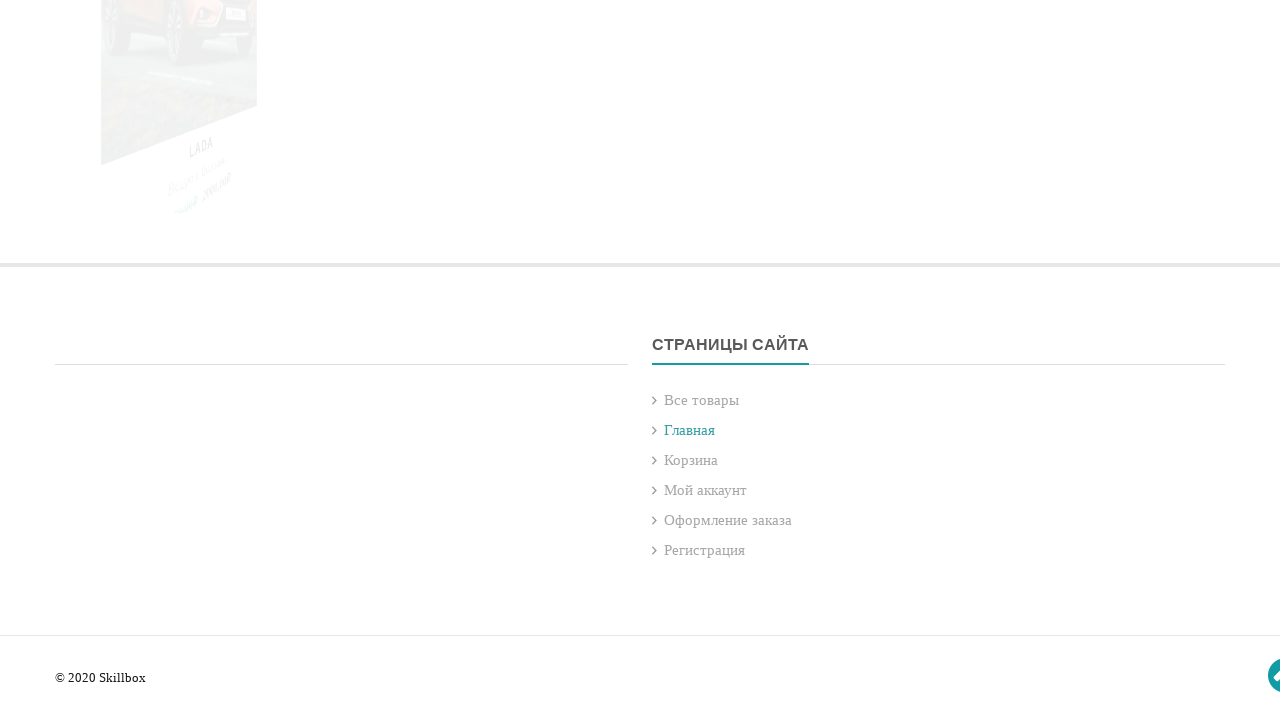

Clicked 'Basket' footer link at (691, 460) on .page-item-20>a
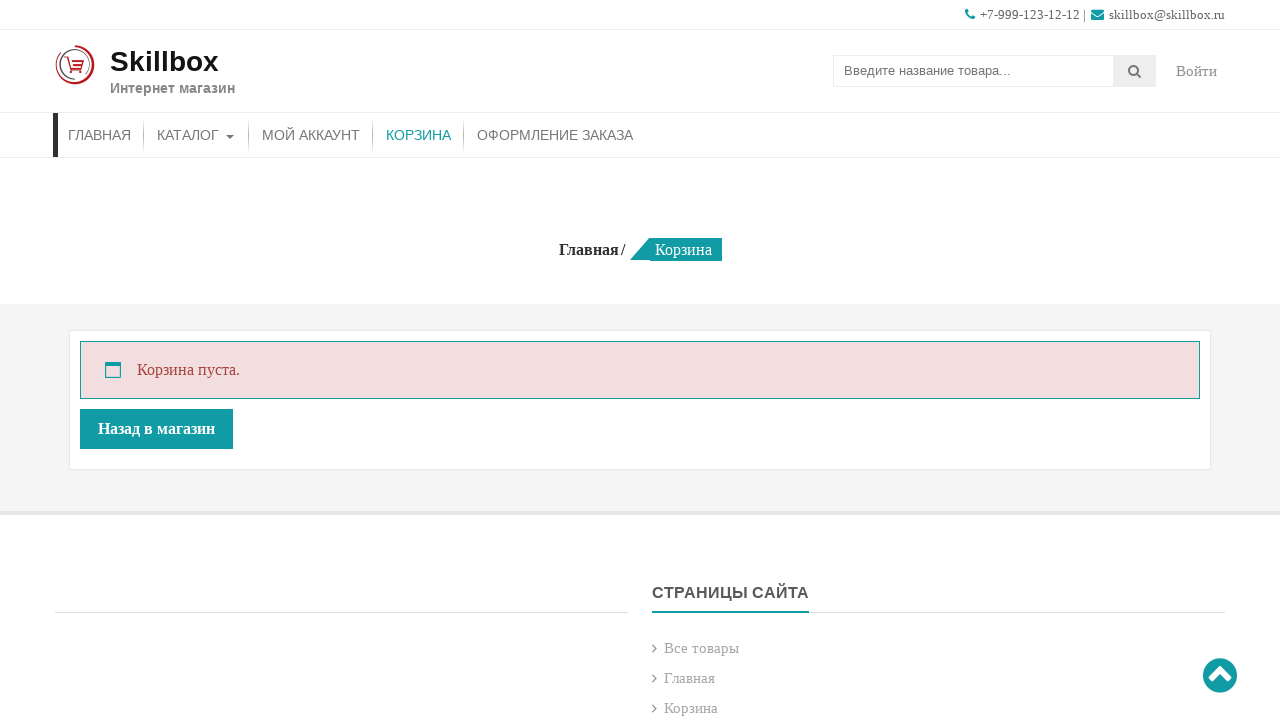

Basket page loaded successfully
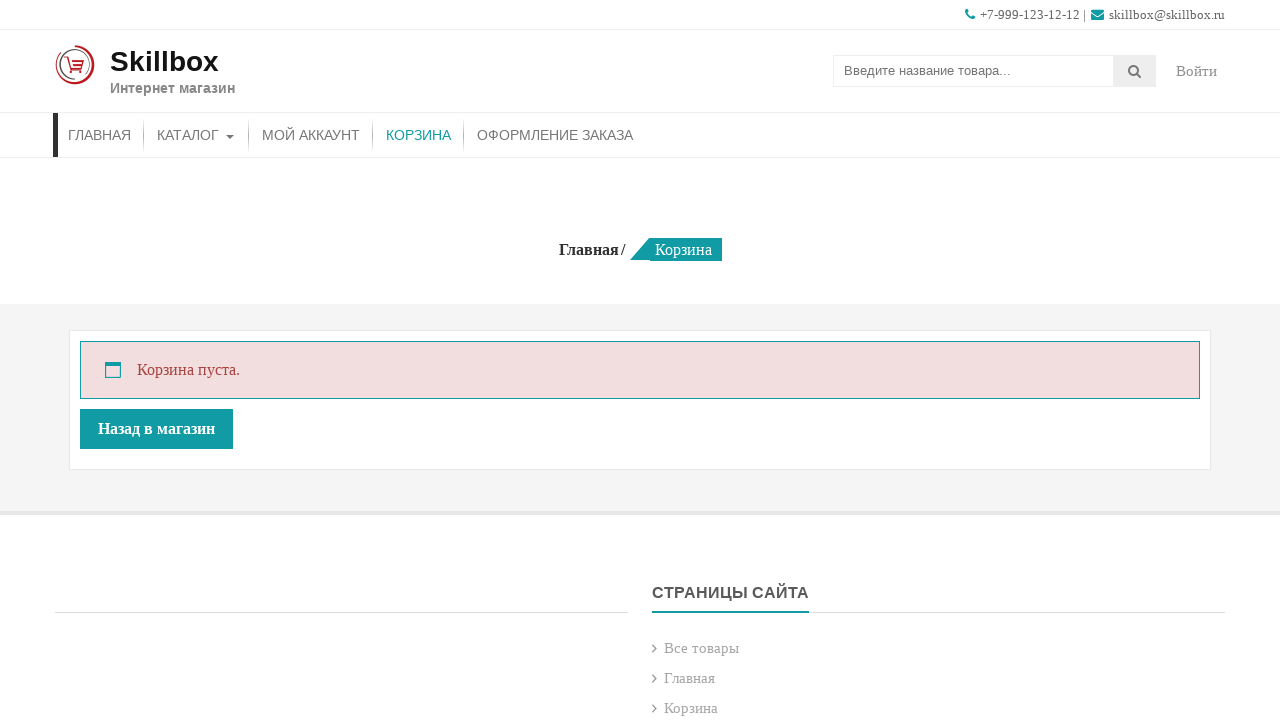

Navigated back to homepage
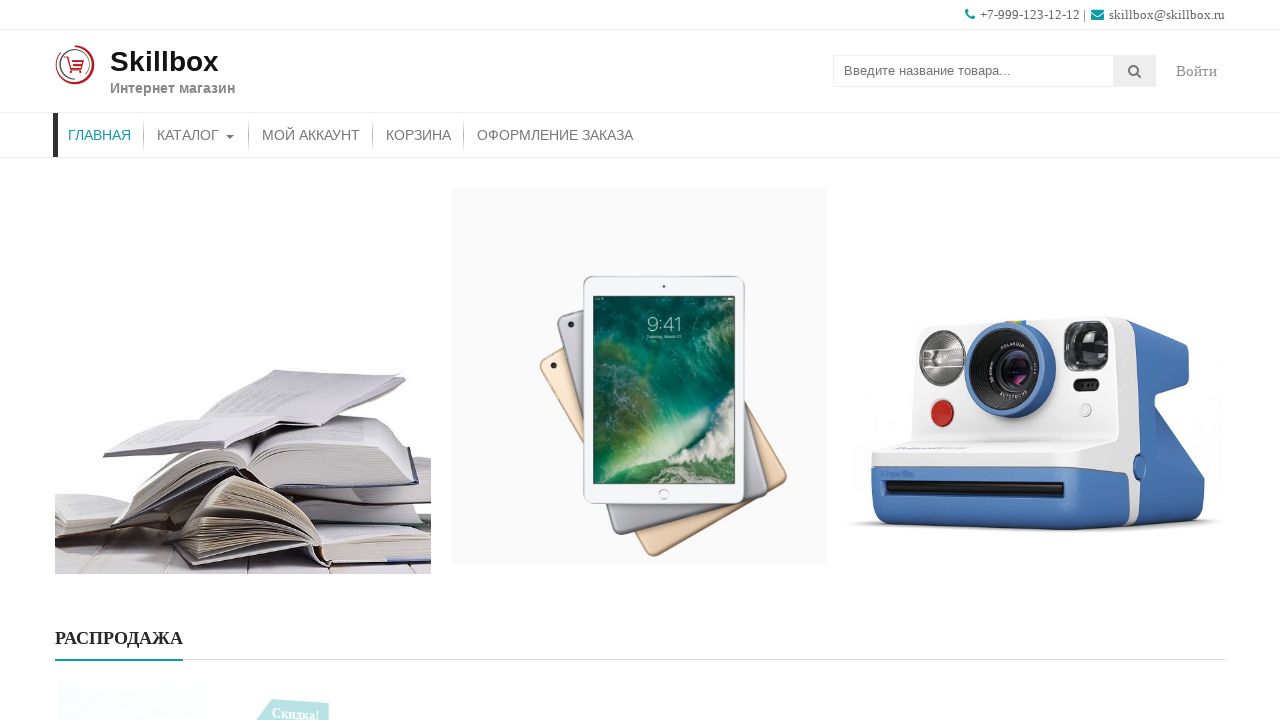

Scrolled to footer
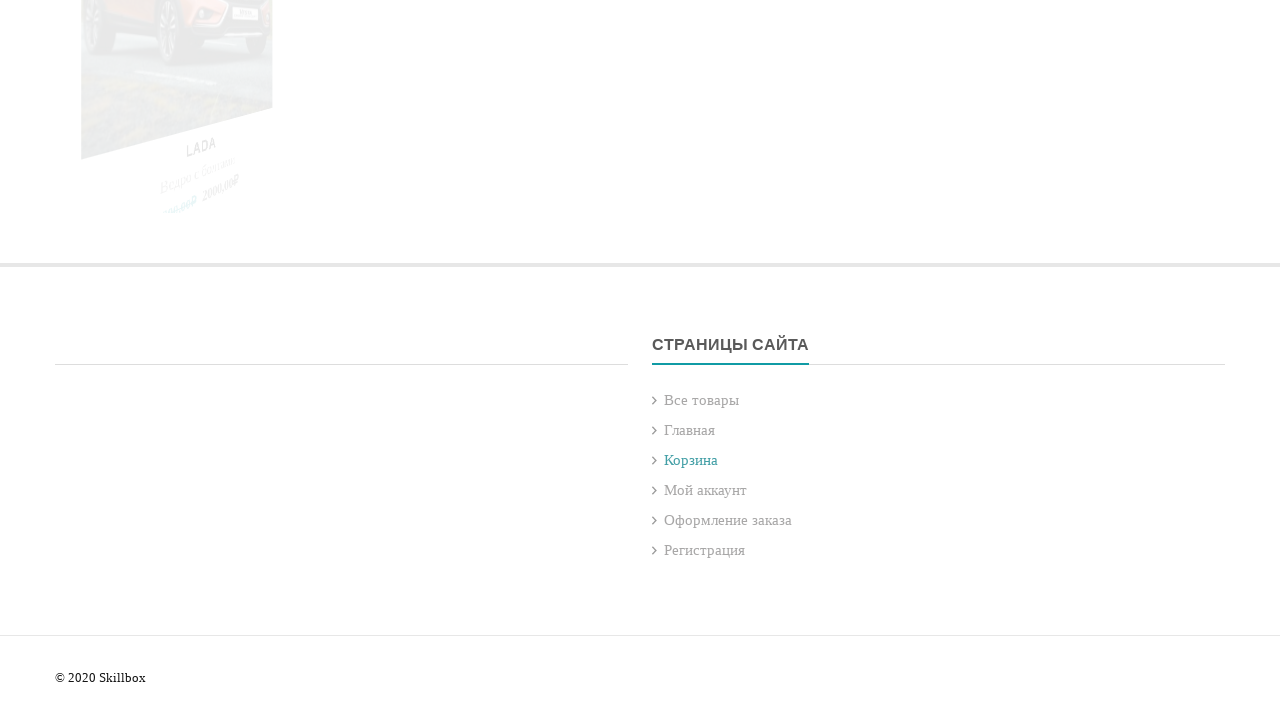

Clicked 'My Account' footer link at (706, 490) on .page-item-22>a
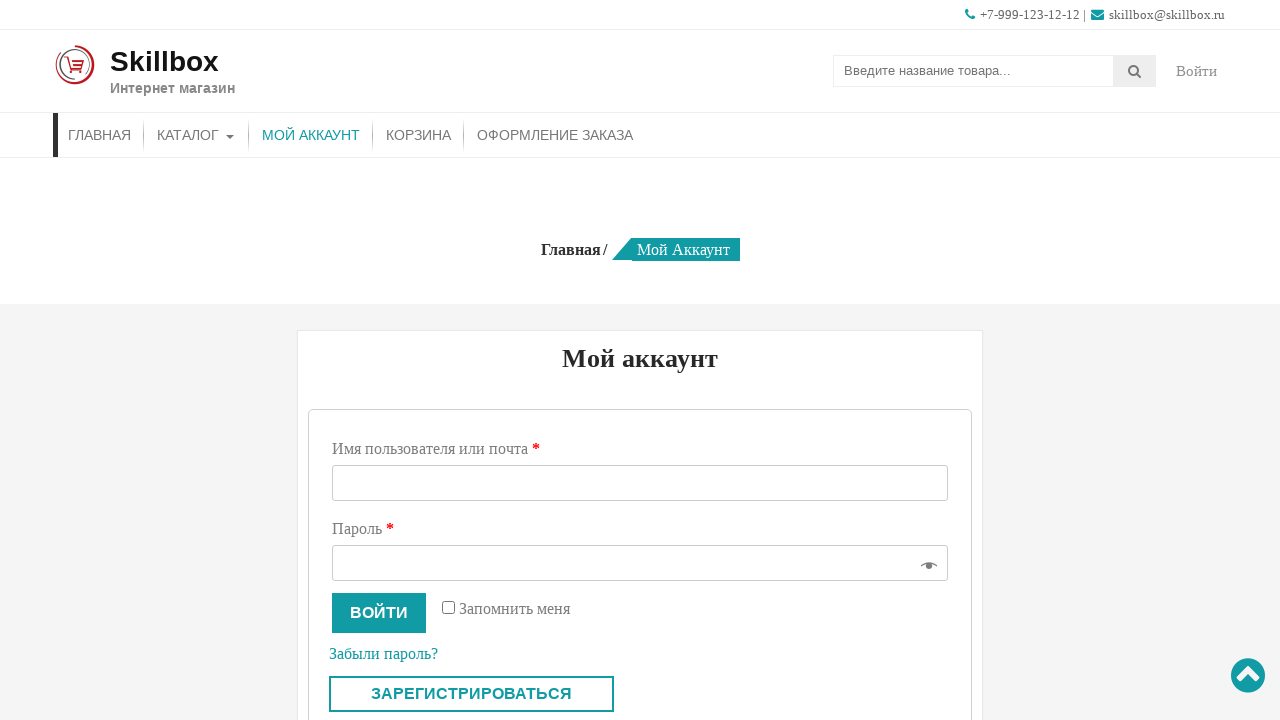

My Account page loaded successfully
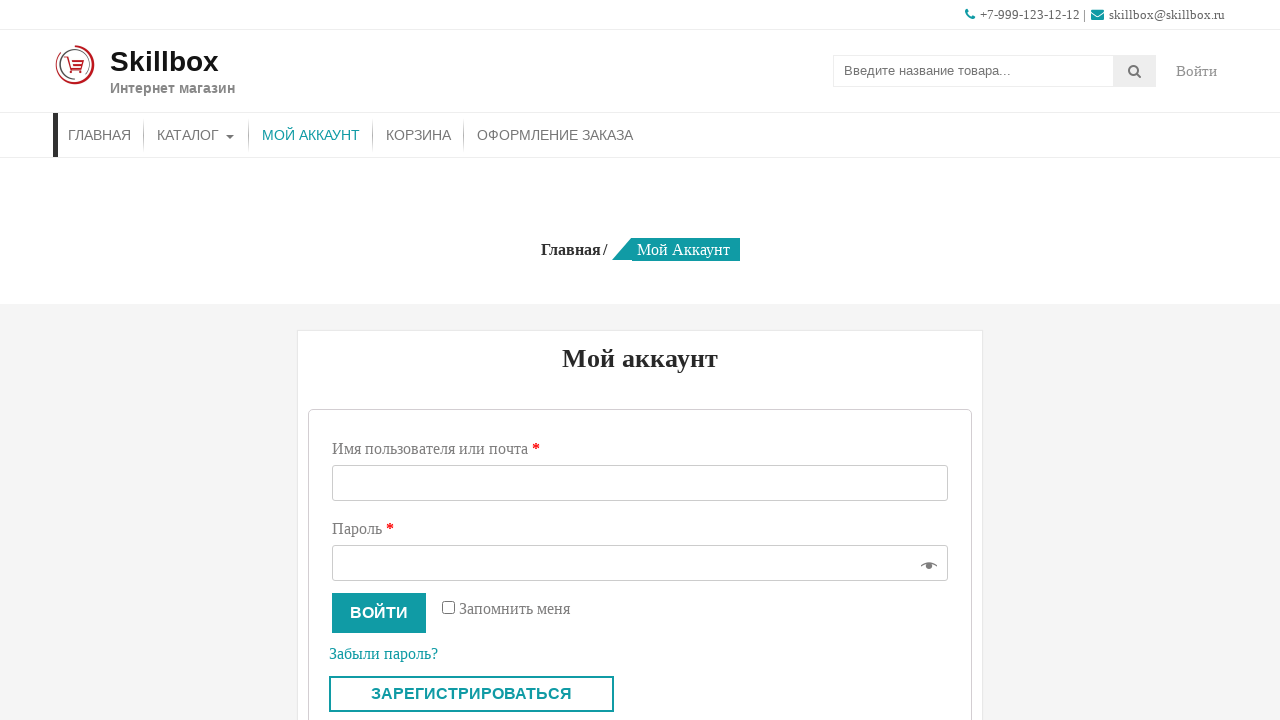

Navigated back to homepage
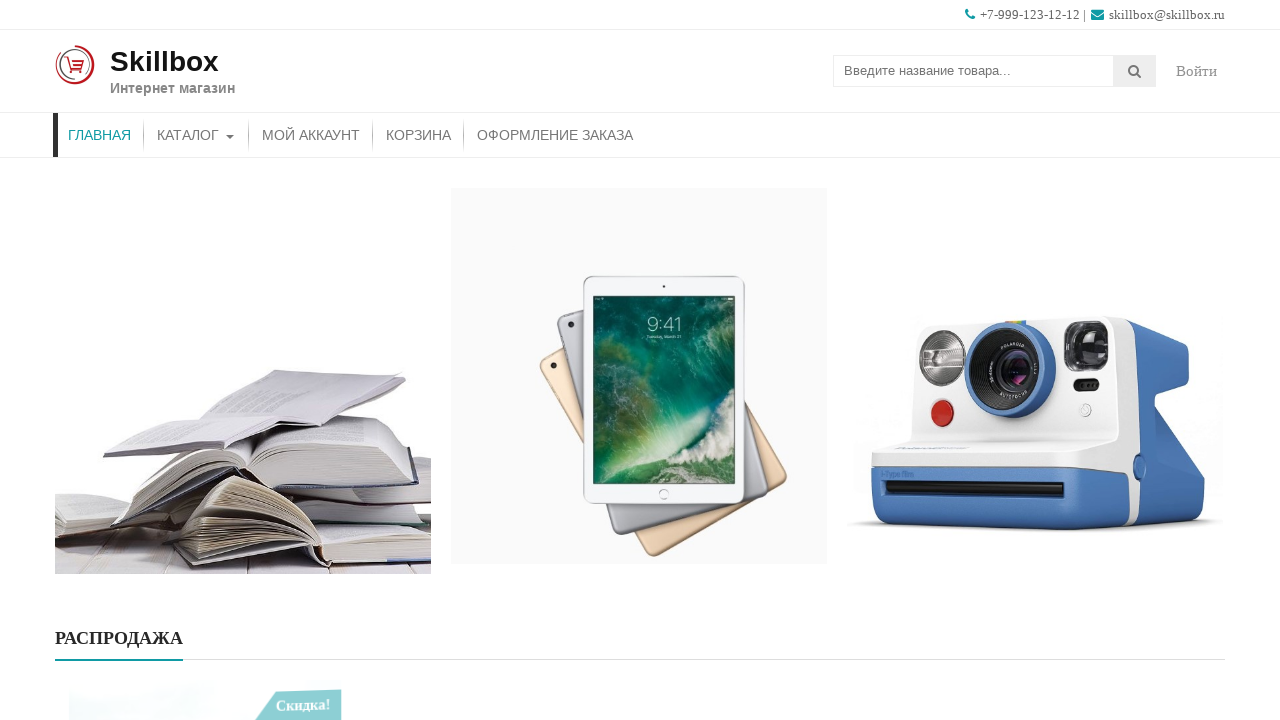

Scrolled to footer
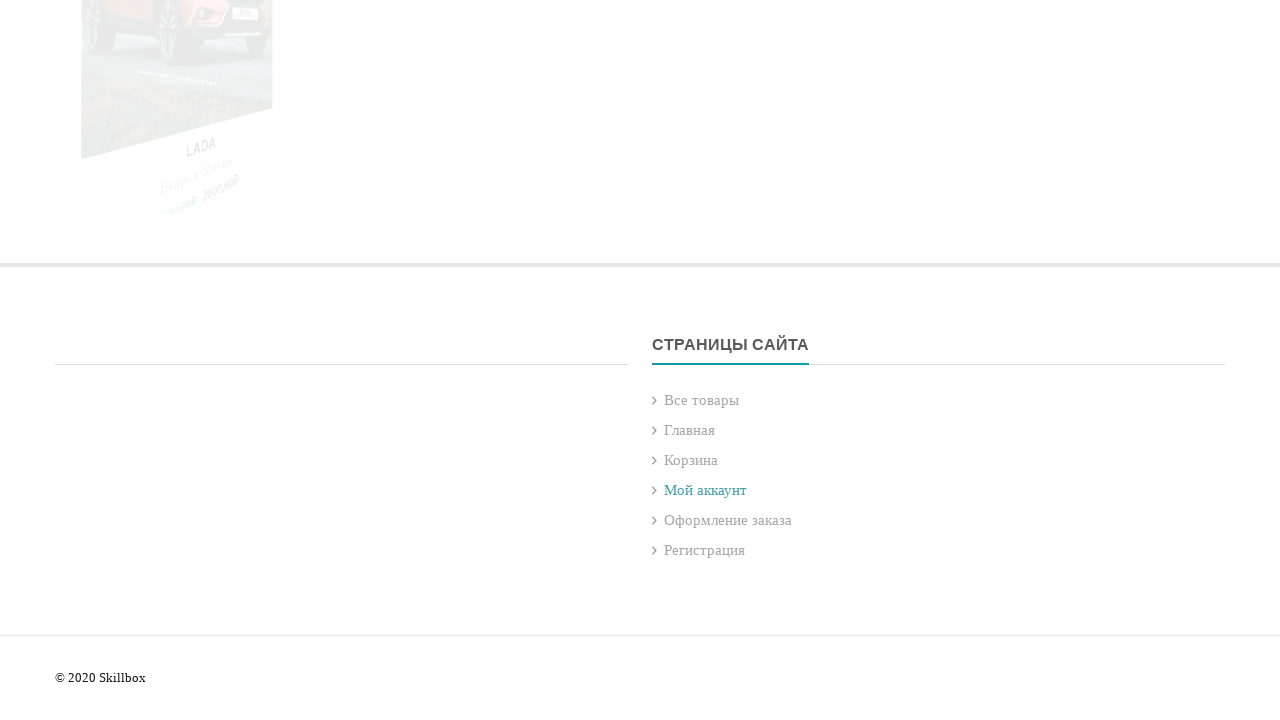

Clicked 'Ordering' footer link at (728, 520) on .page-item-24>a
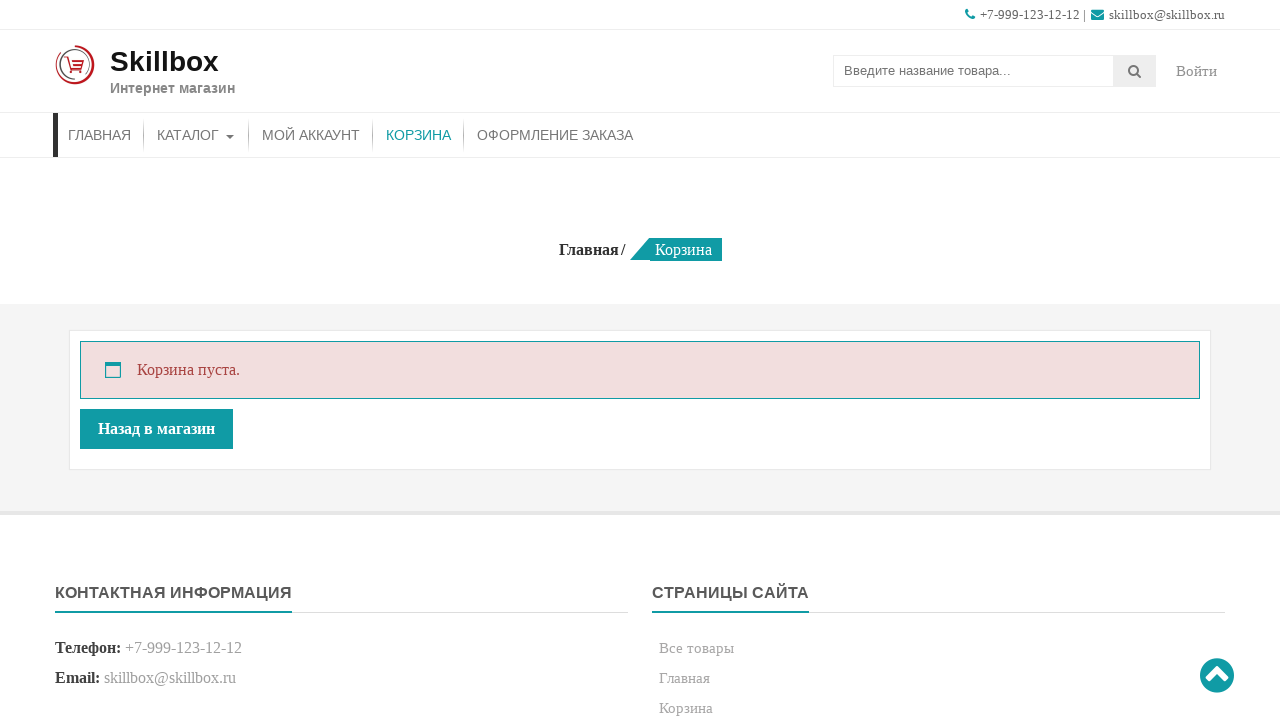

Ordering page loaded successfully
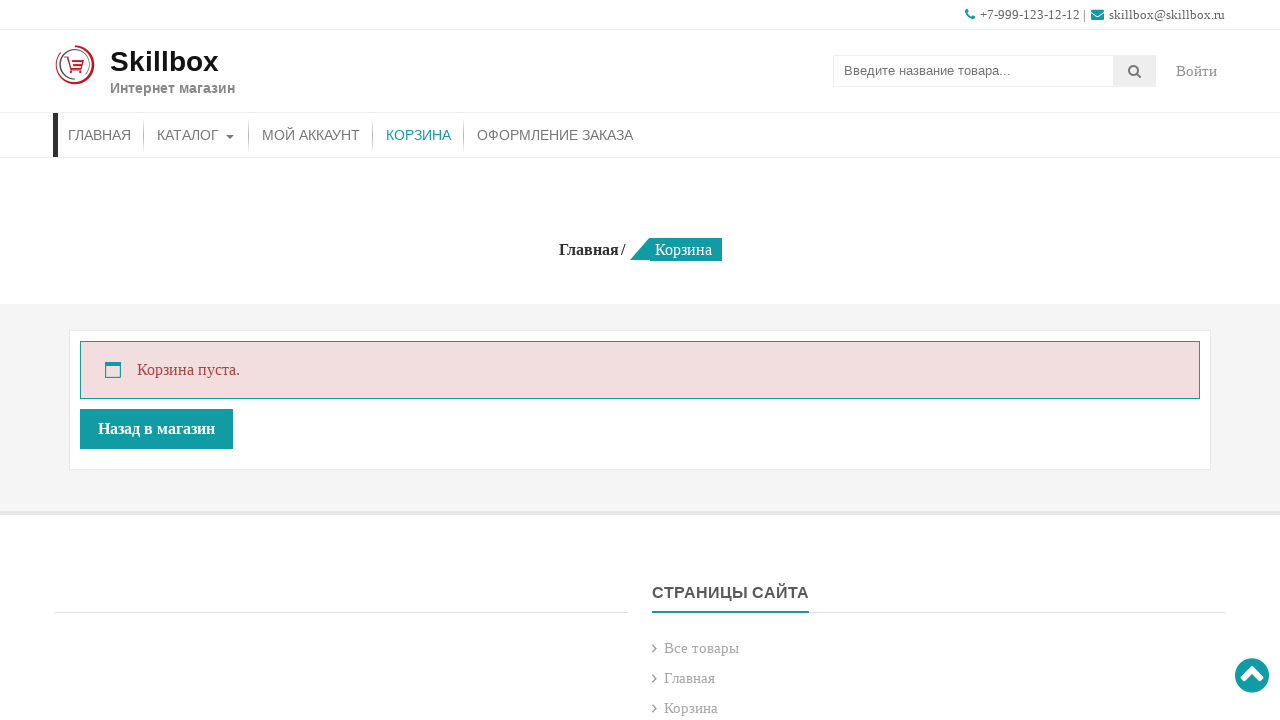

Navigated back to homepage
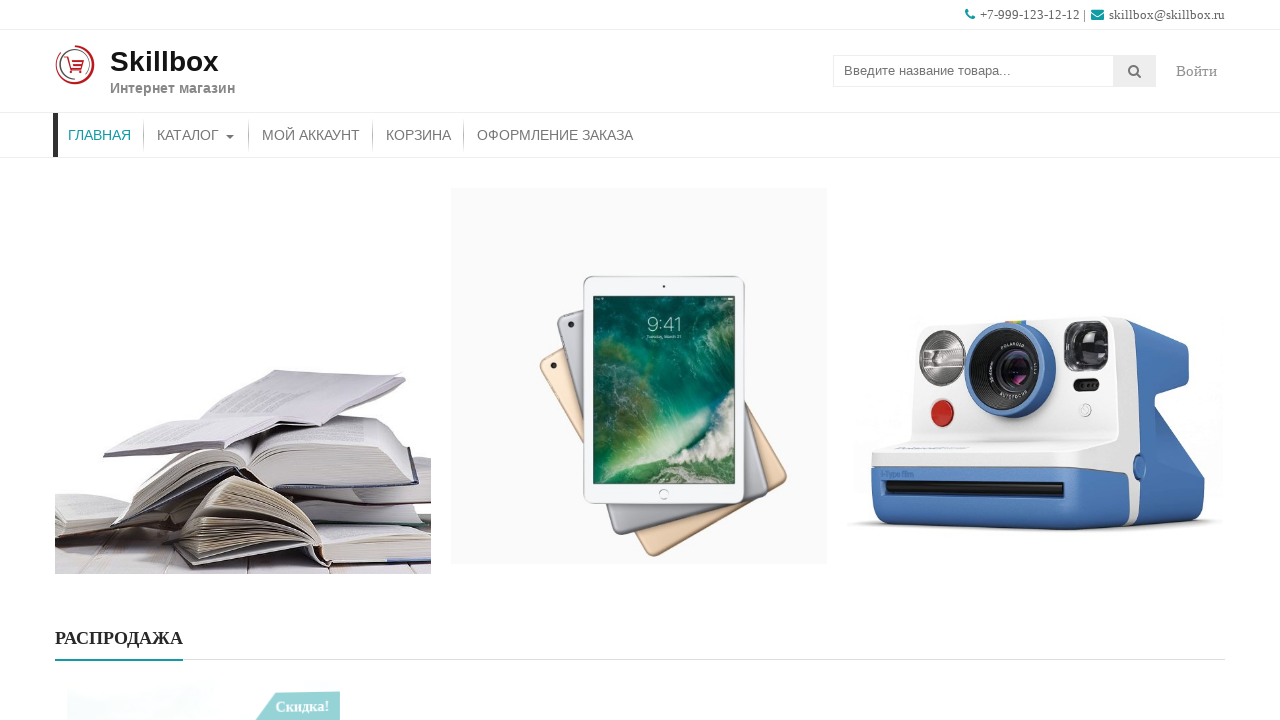

Scrolled to footer
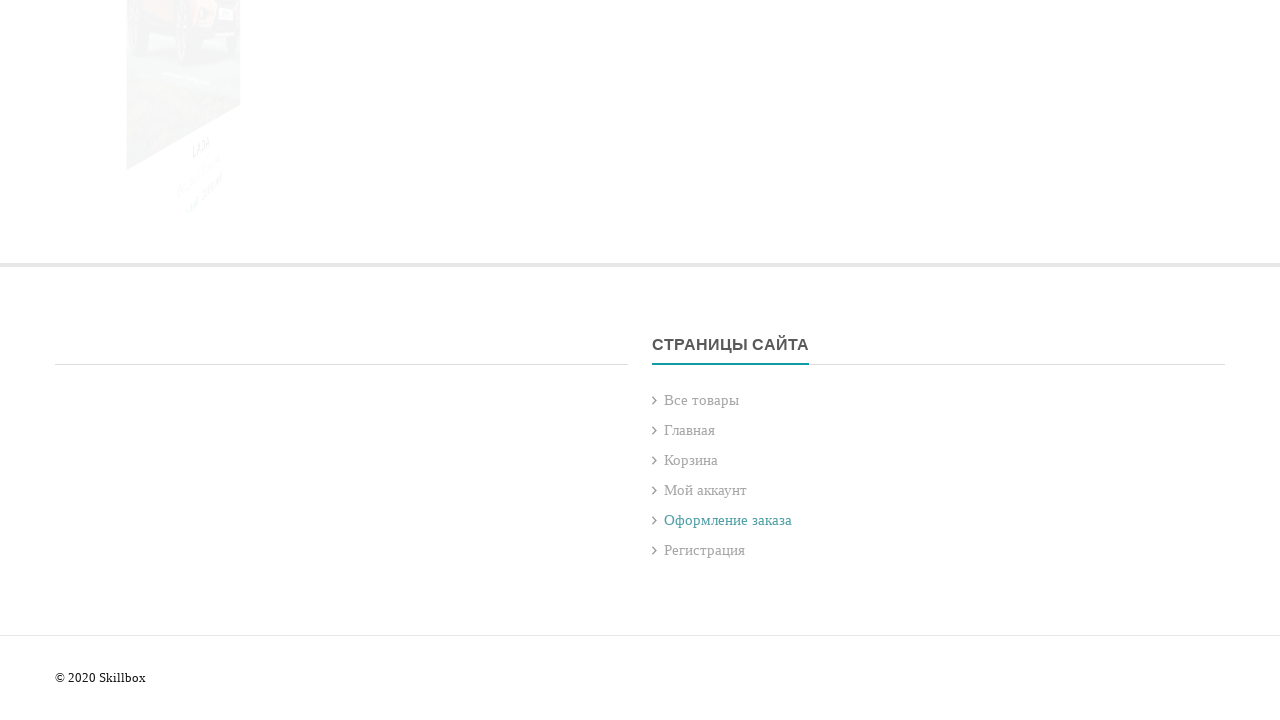

Clicked 'Registration' footer link at (705, 550) on .page-item-141>a
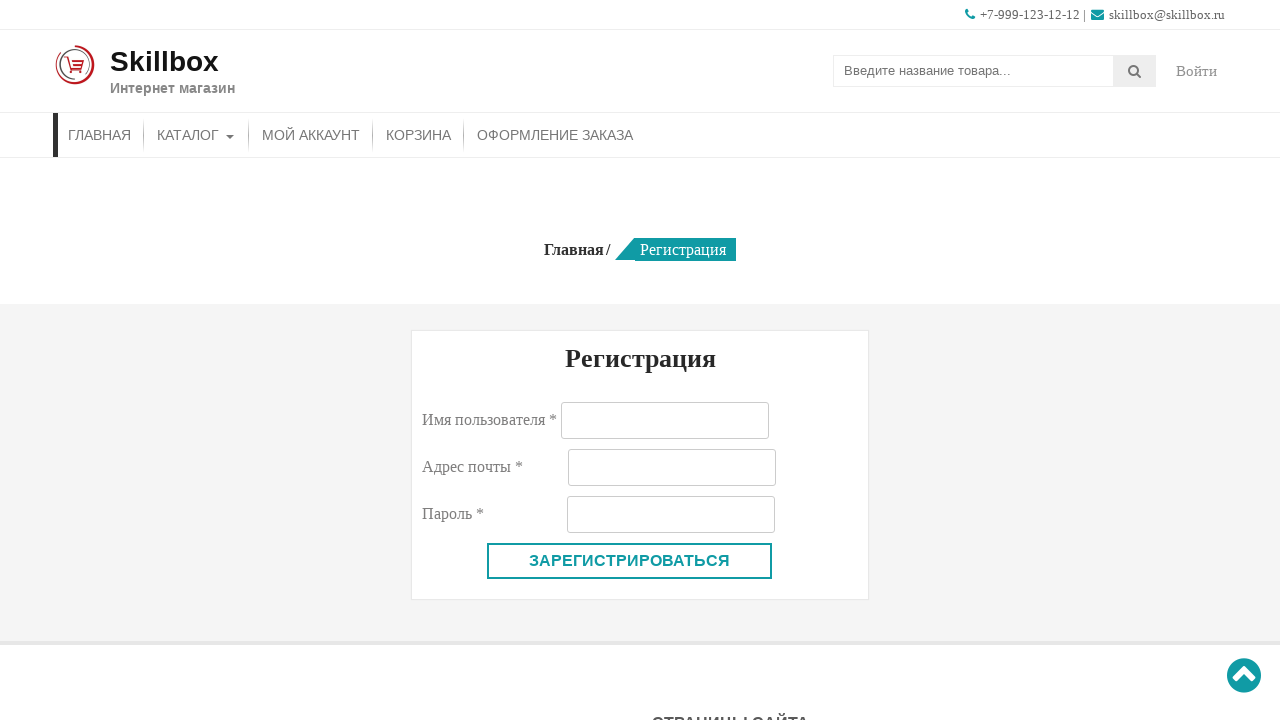

Registration page loaded successfully
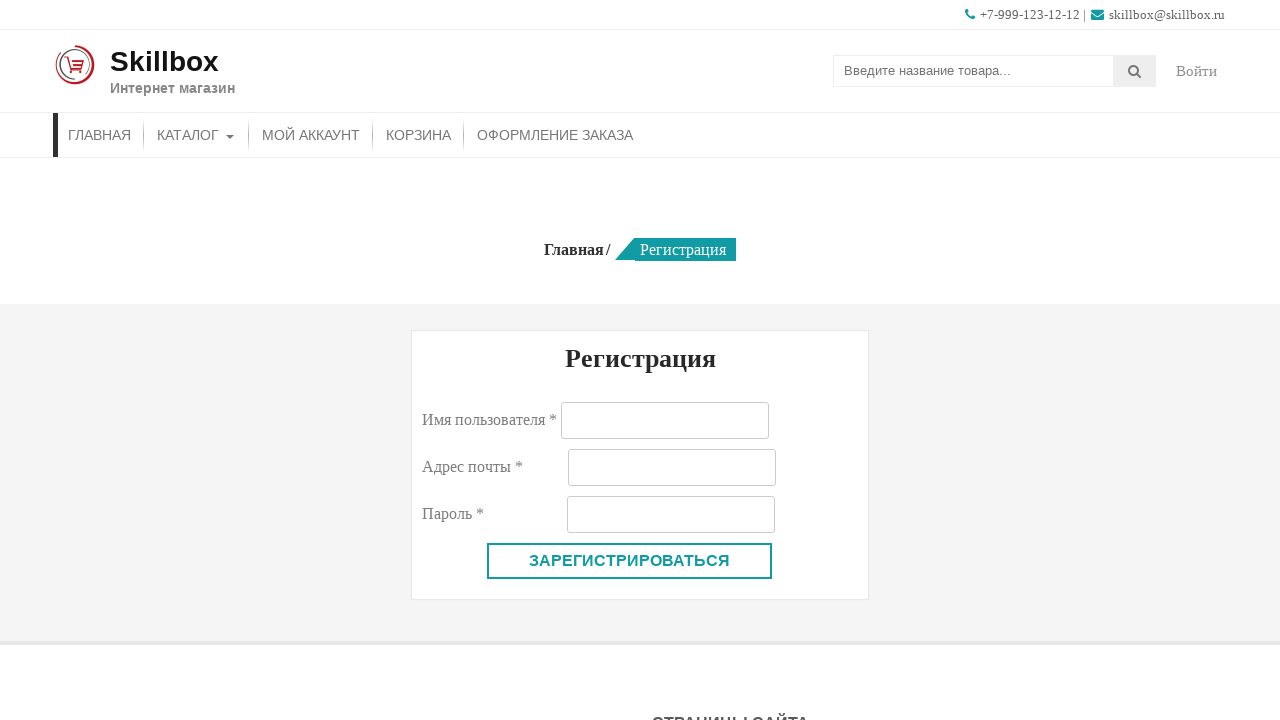

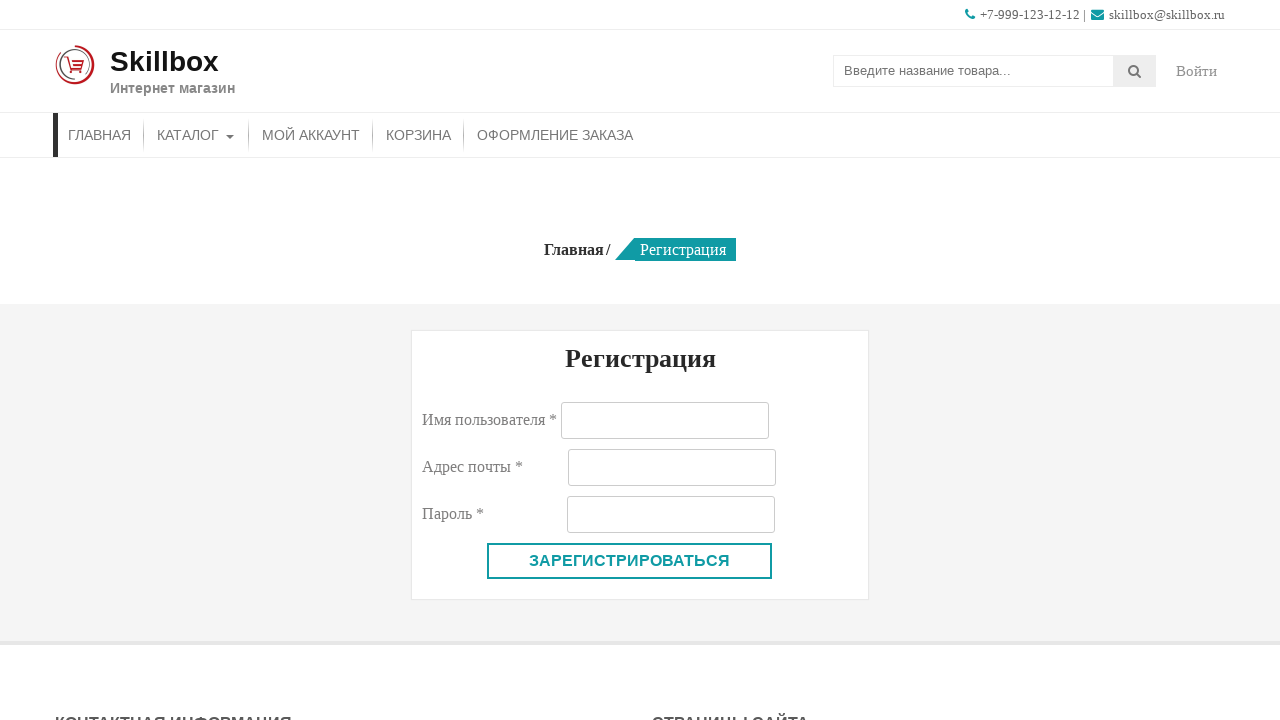